Tests iframe handling and drag-and-drop functionality on the jQuery UI demo page by dragging an element and dropping it onto a target area

Starting URL: https://jqueryui.com/droppable/

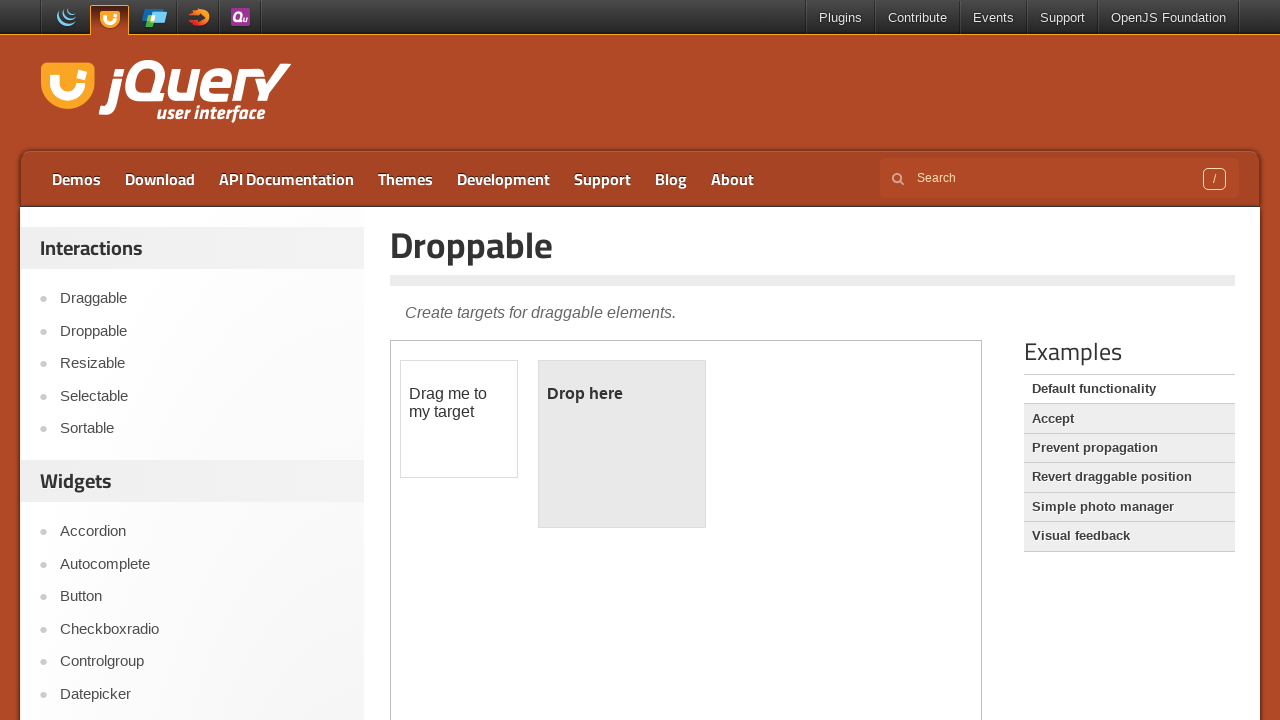

Located and selected the first iframe containing drag and drop demo
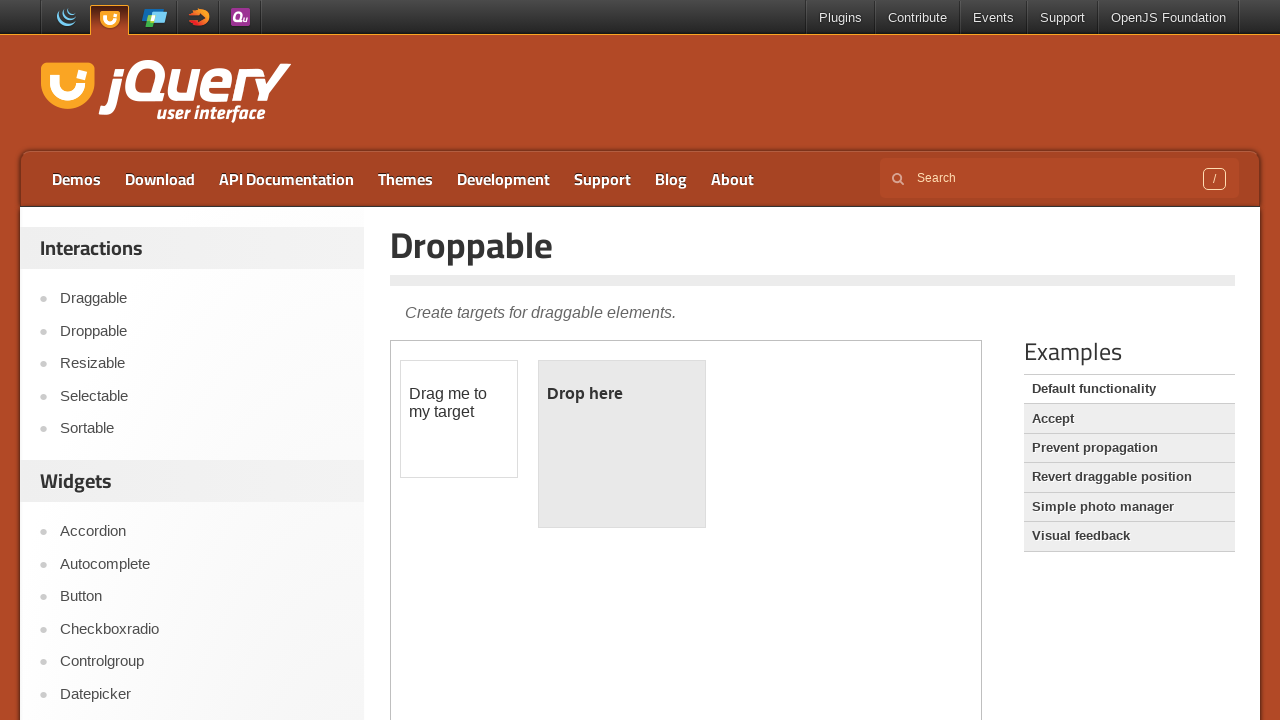

Retrieved initial text of draggable element: '
	Drag me to my target
'
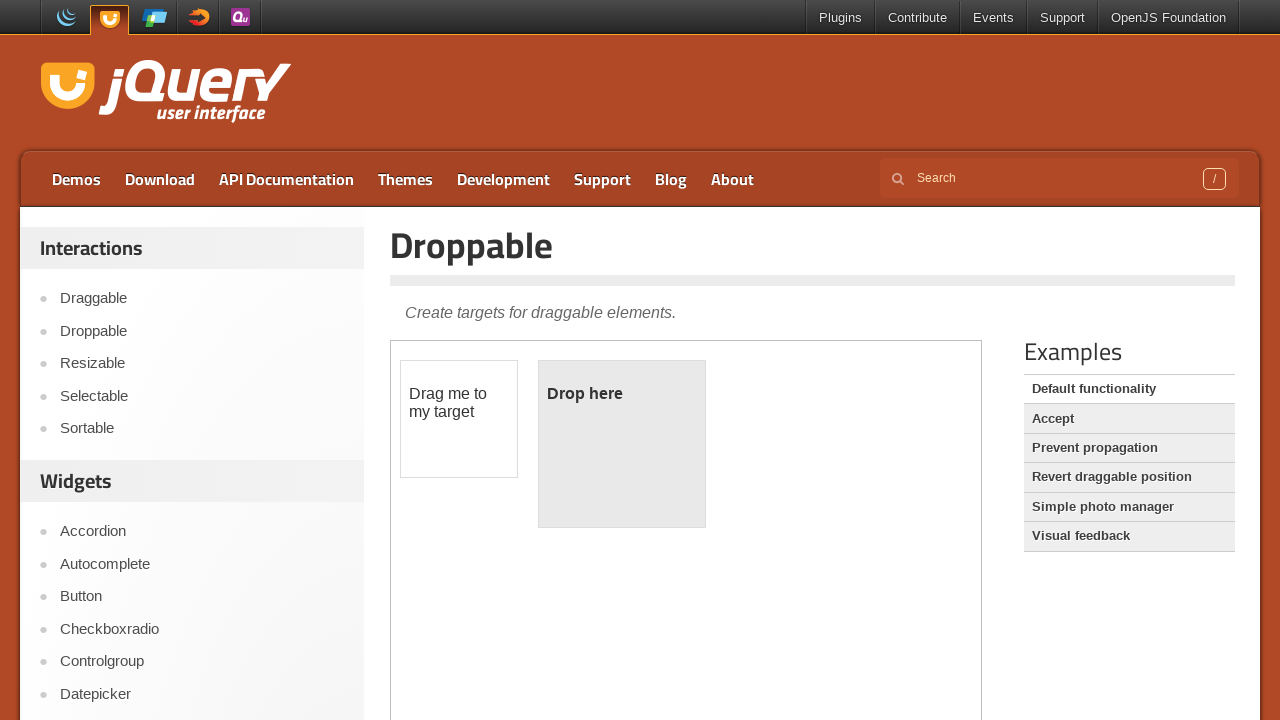

Retrieved initial text of droppable element: '
	Drop here
'
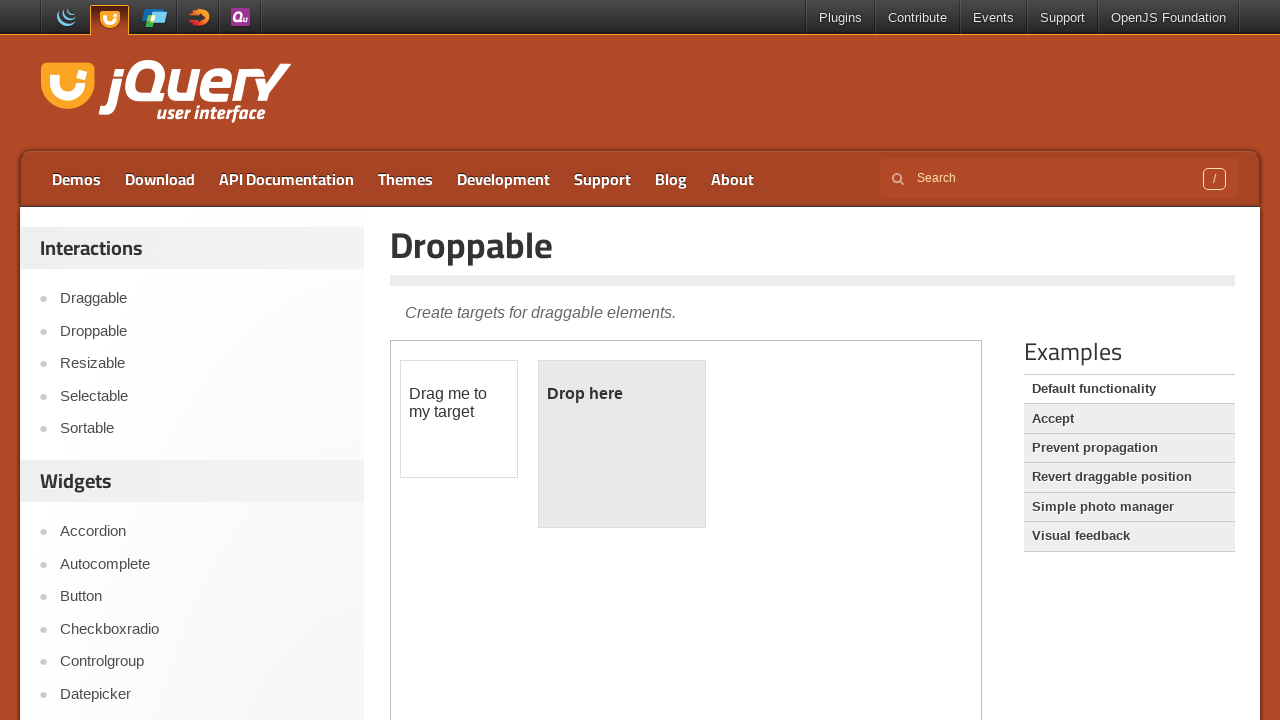

Dragged draggable element onto droppable target area at (622, 444)
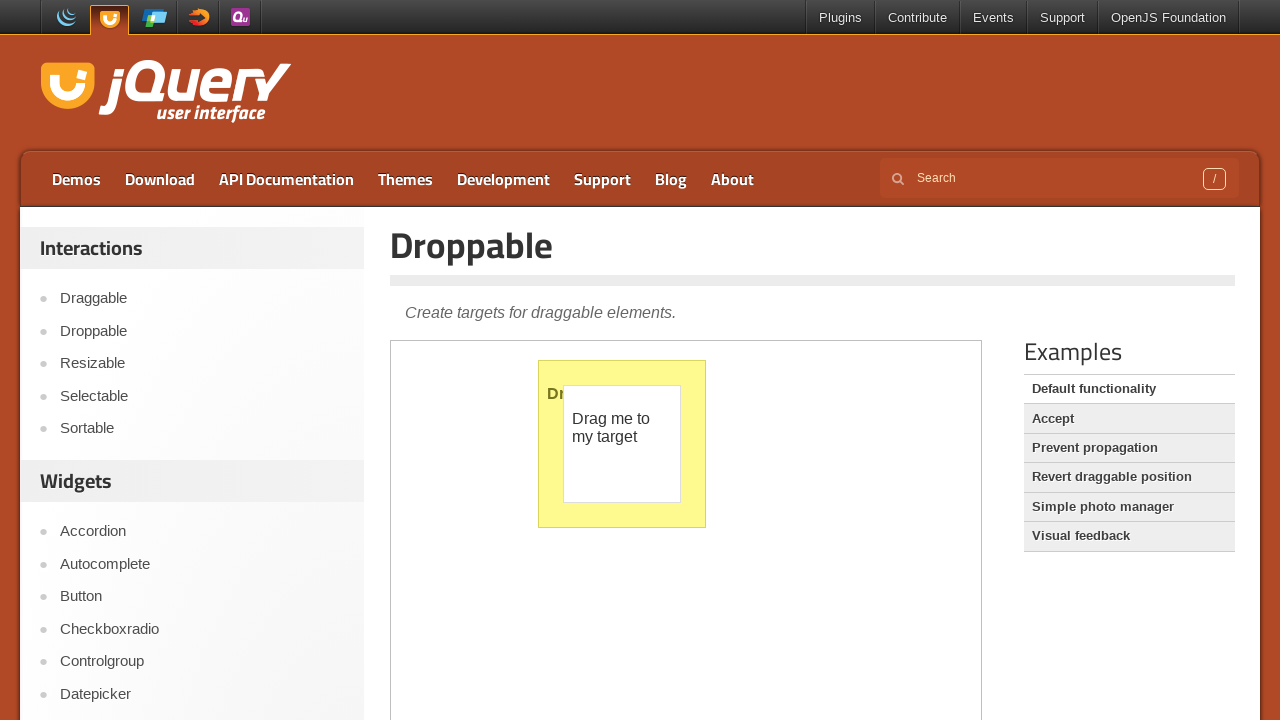

Retrieved text of droppable element after drop: '
	Dropped!
'
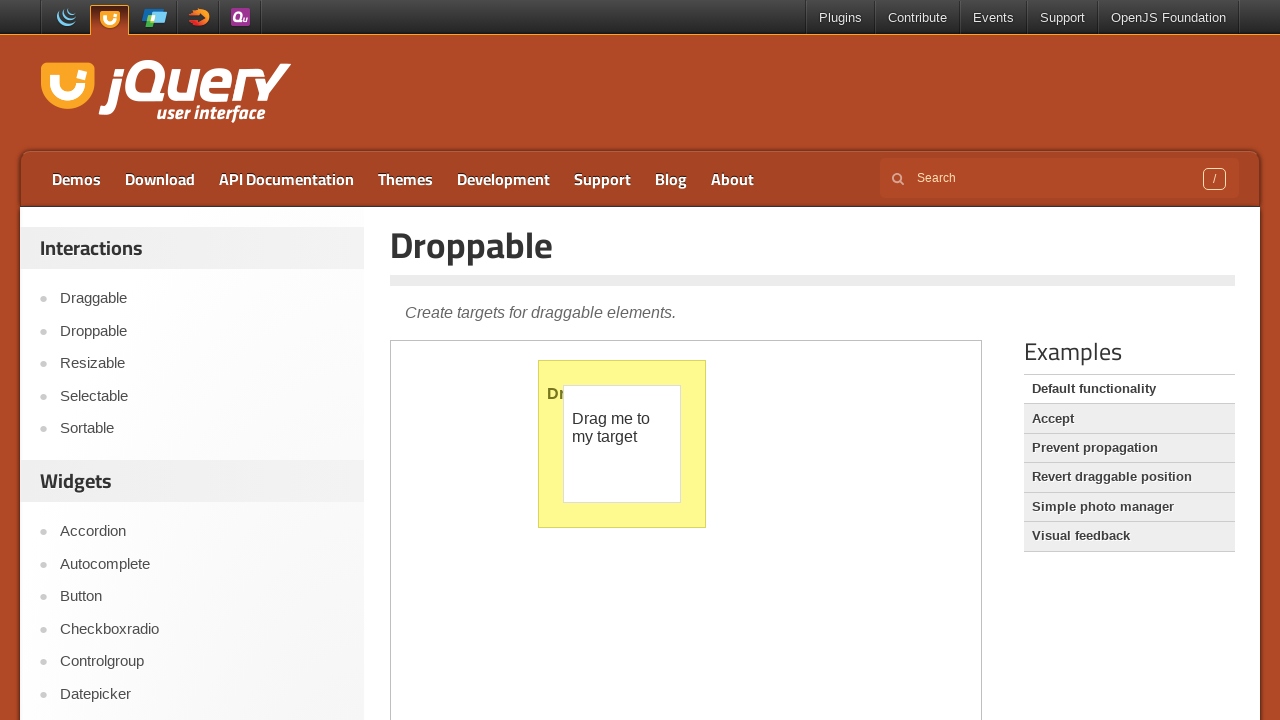

Clicked the 'Accept' link on the main page at (1129, 419) on text=Accept
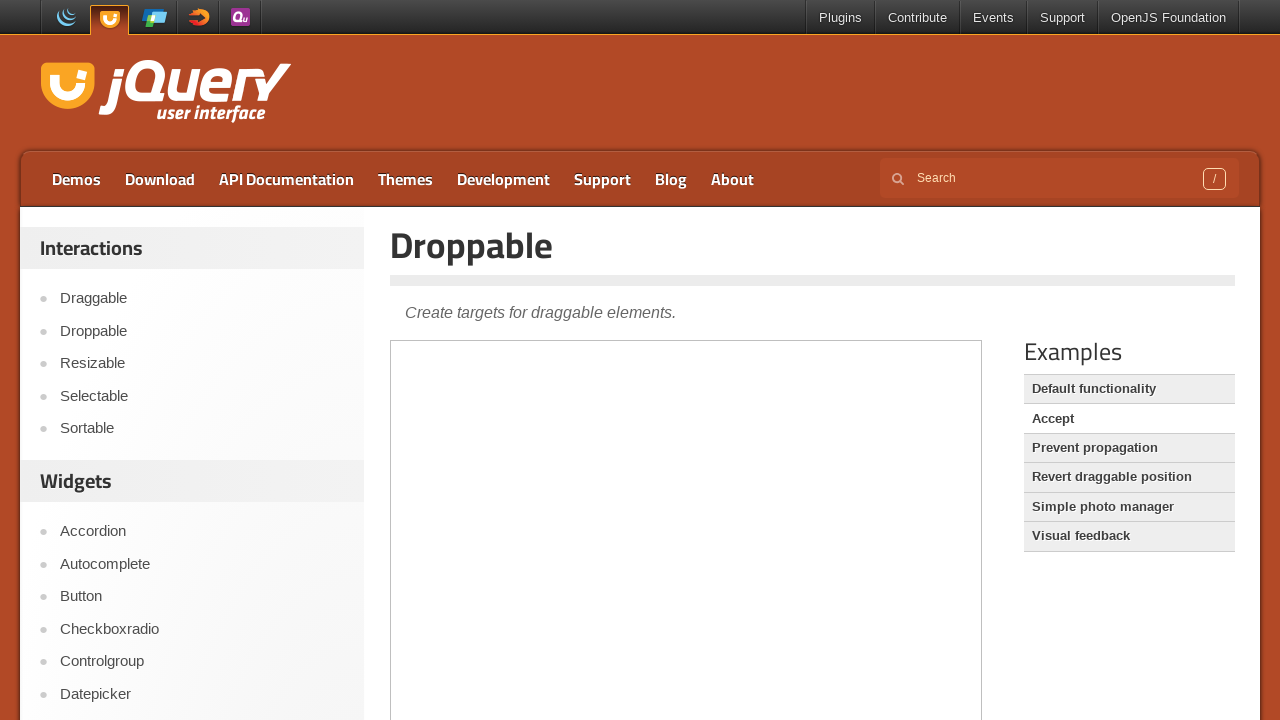

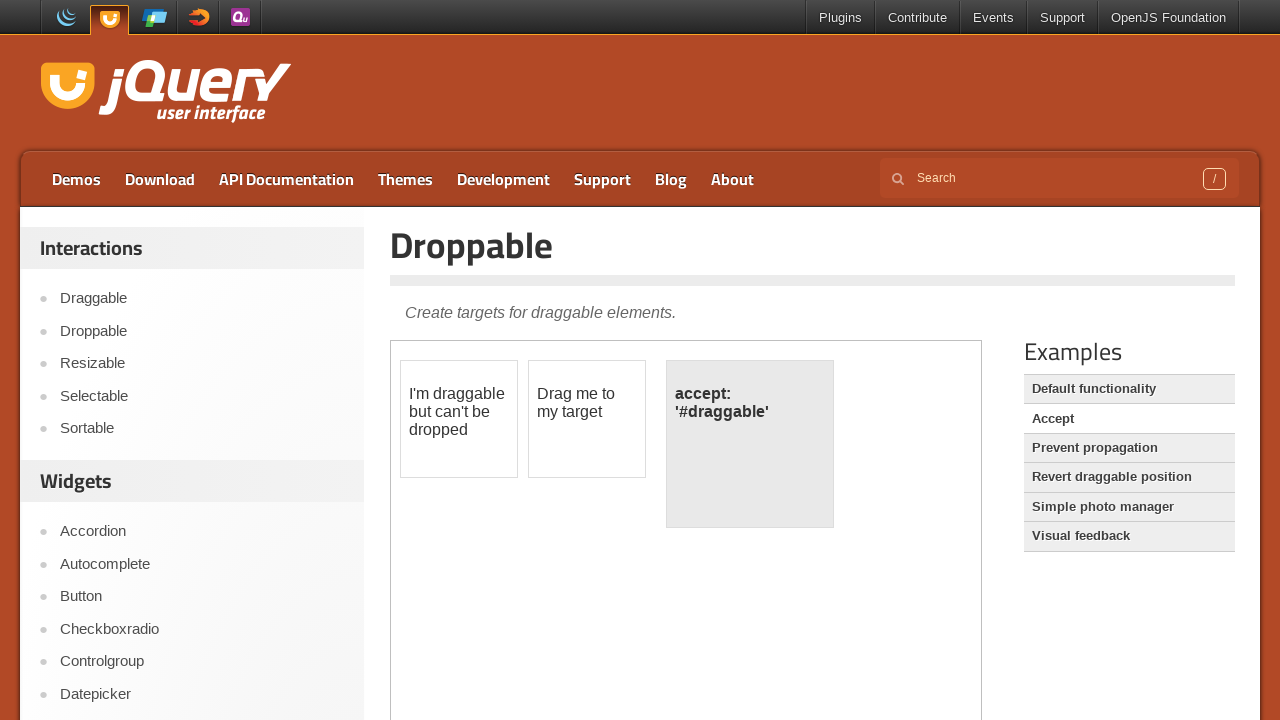